Navigates to YouTube and verifies that the URL contains "youtube"

Starting URL: https://www.youtube.com

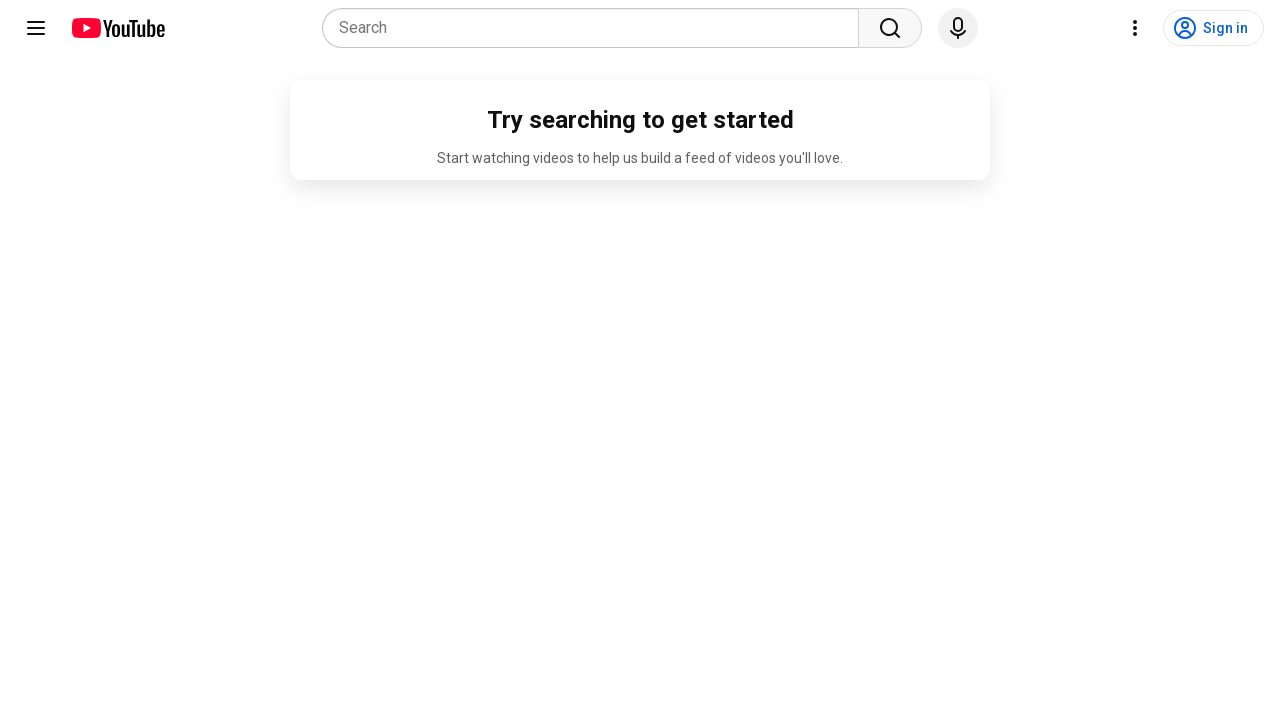

Navigated to YouTube home page
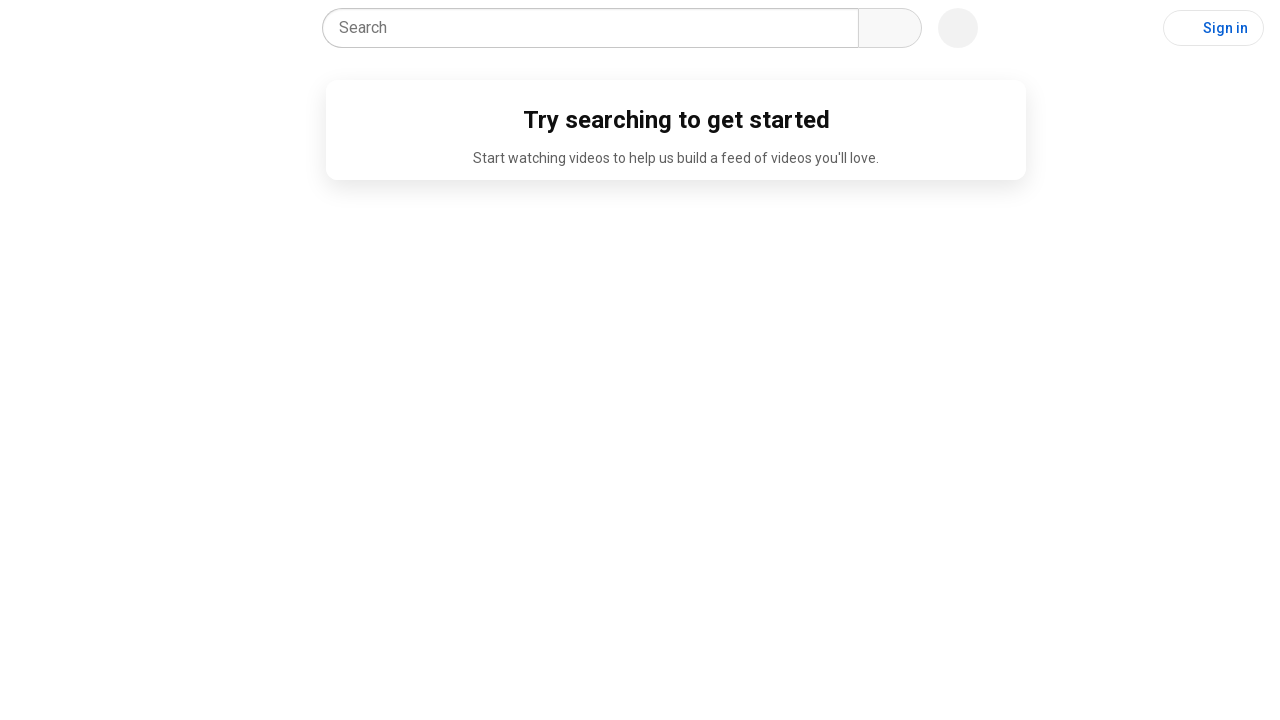

Verified that URL contains 'youtube'
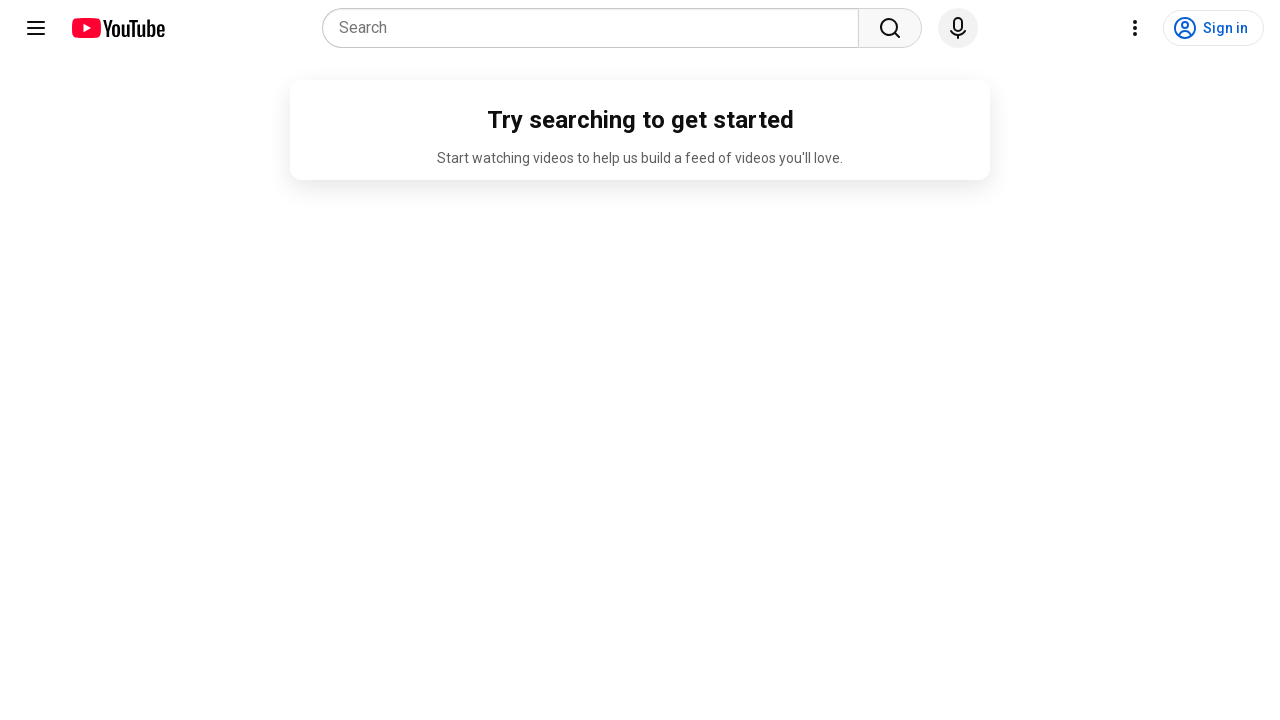

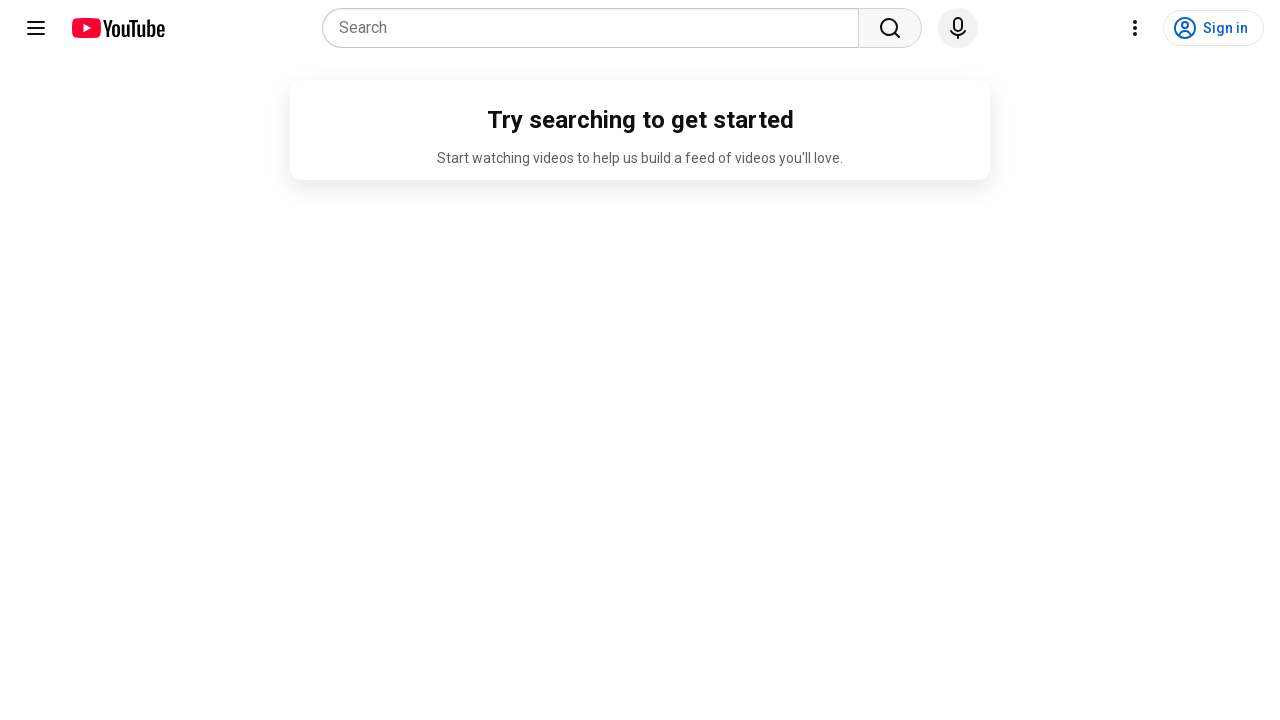